Tests an e-commerce shopping cart flow by adding multiple products to cart, proceeding to checkout, and applying a promo code

Starting URL: https://rahulshettyacademy.com/seleniumPractise/#/

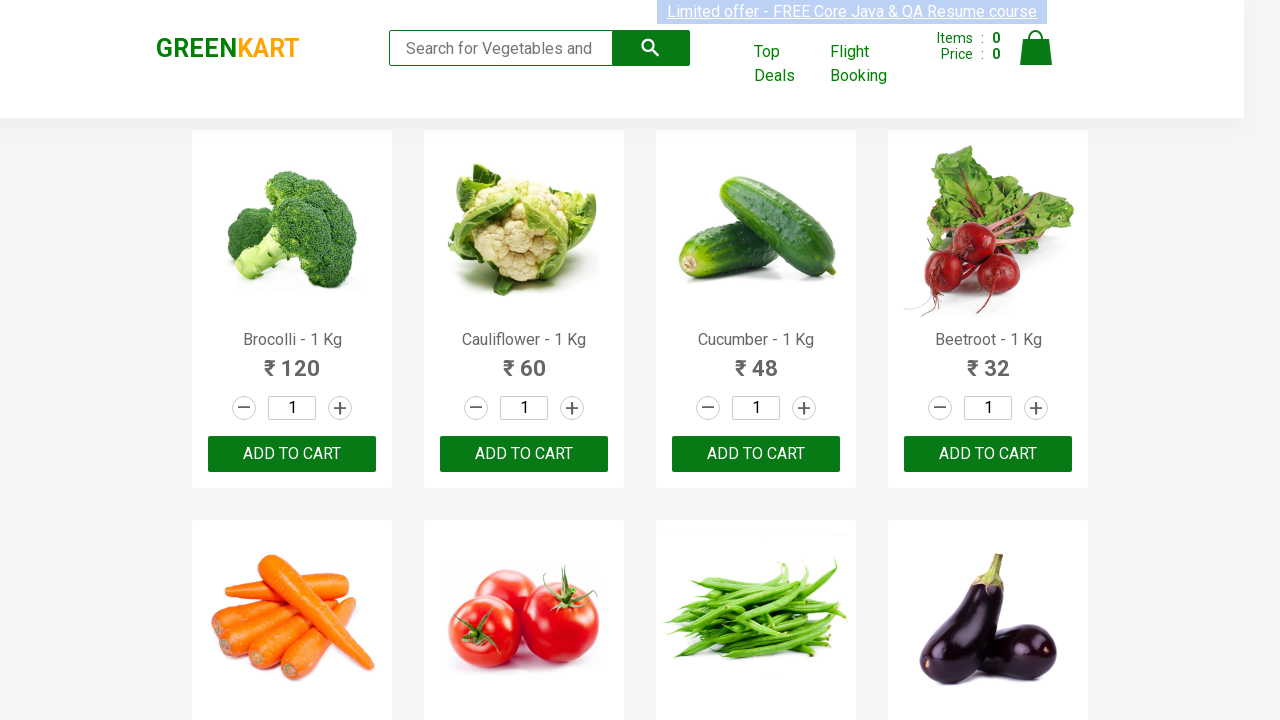

Located all product names on the page
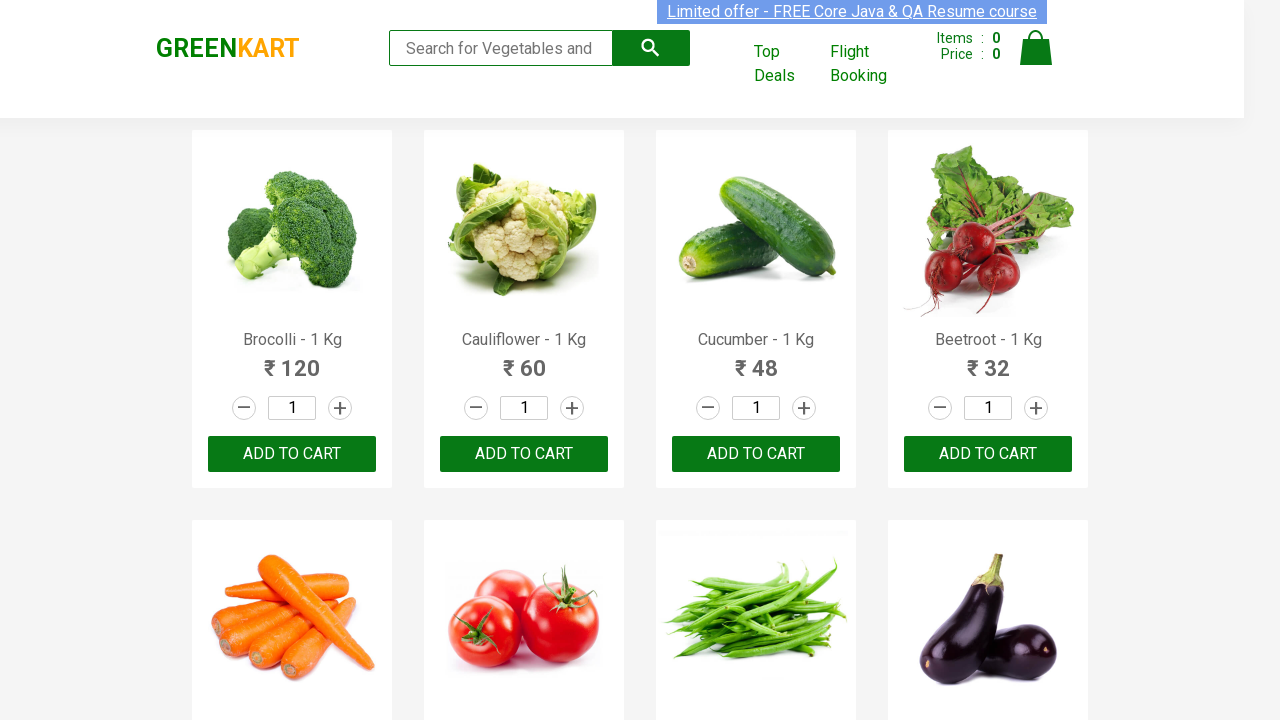

Added Brocolli to cart at (292, 454) on div.product-action > button >> nth=0
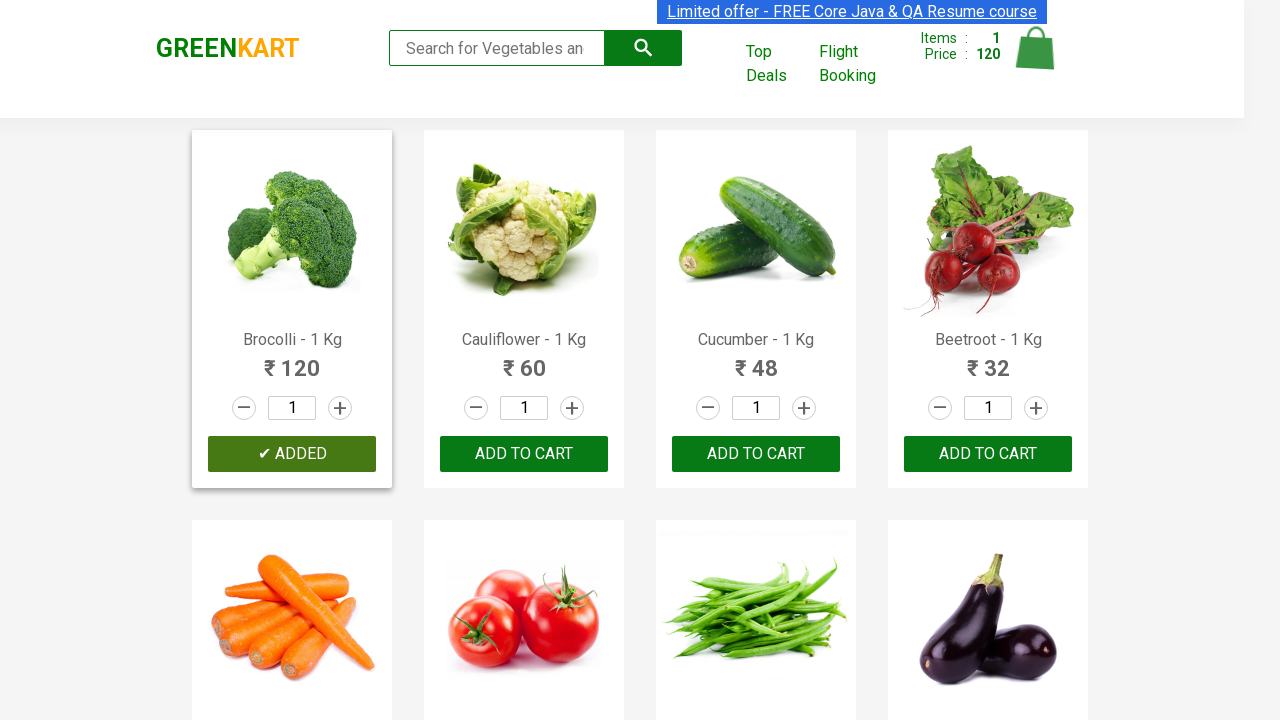

Added Cucumber to cart at (756, 454) on div.product-action > button >> nth=2
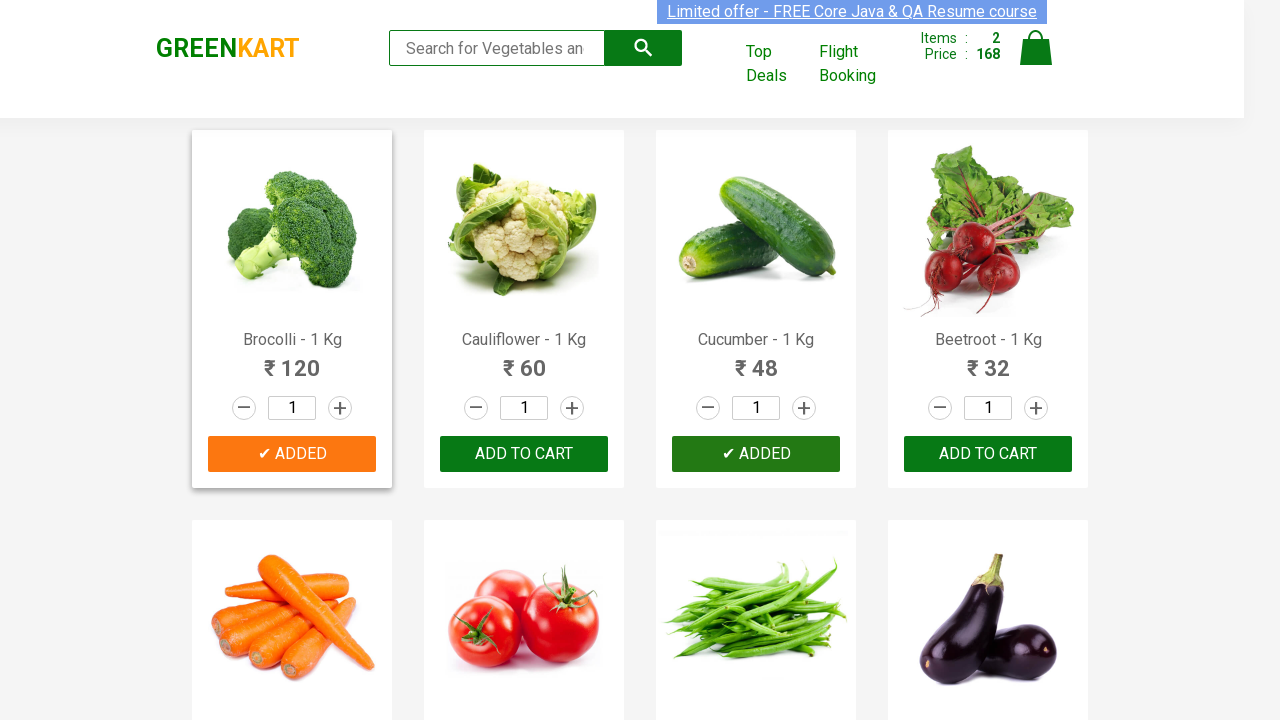

Added Beetroot to cart at (988, 454) on div.product-action > button >> nth=3
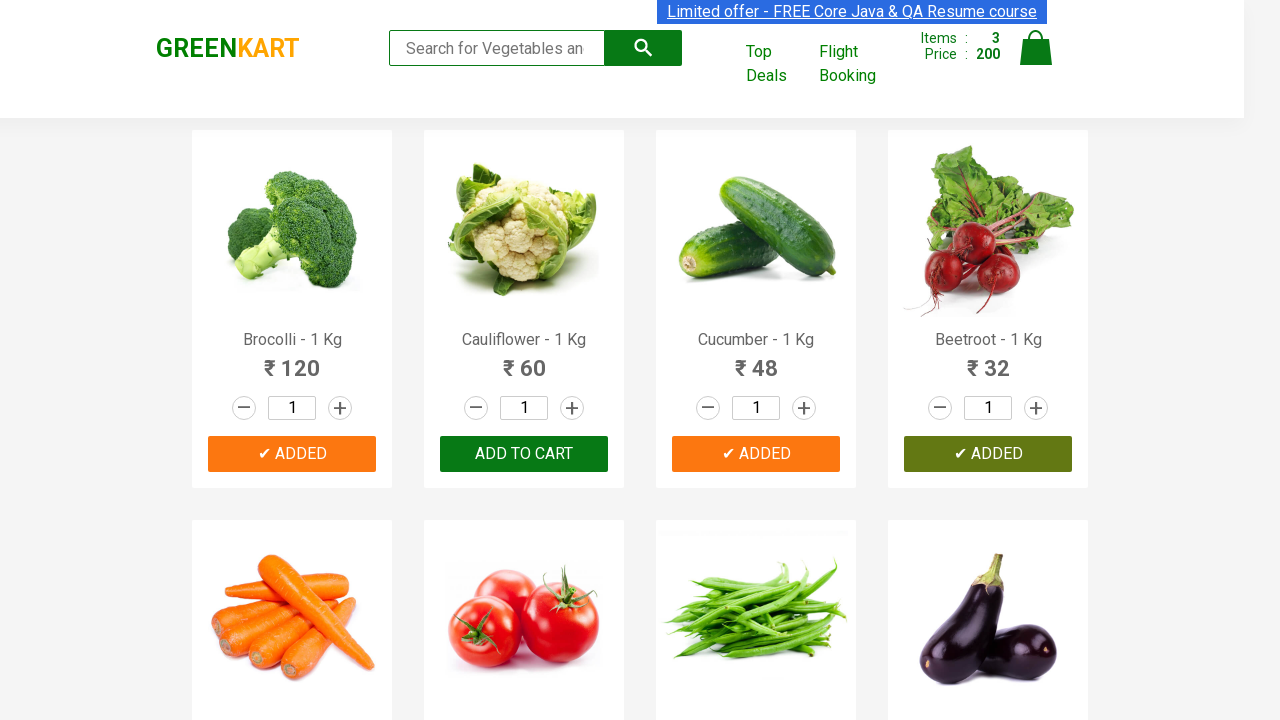

Added Carrot to cart at (292, 360) on div.product-action > button >> nth=4
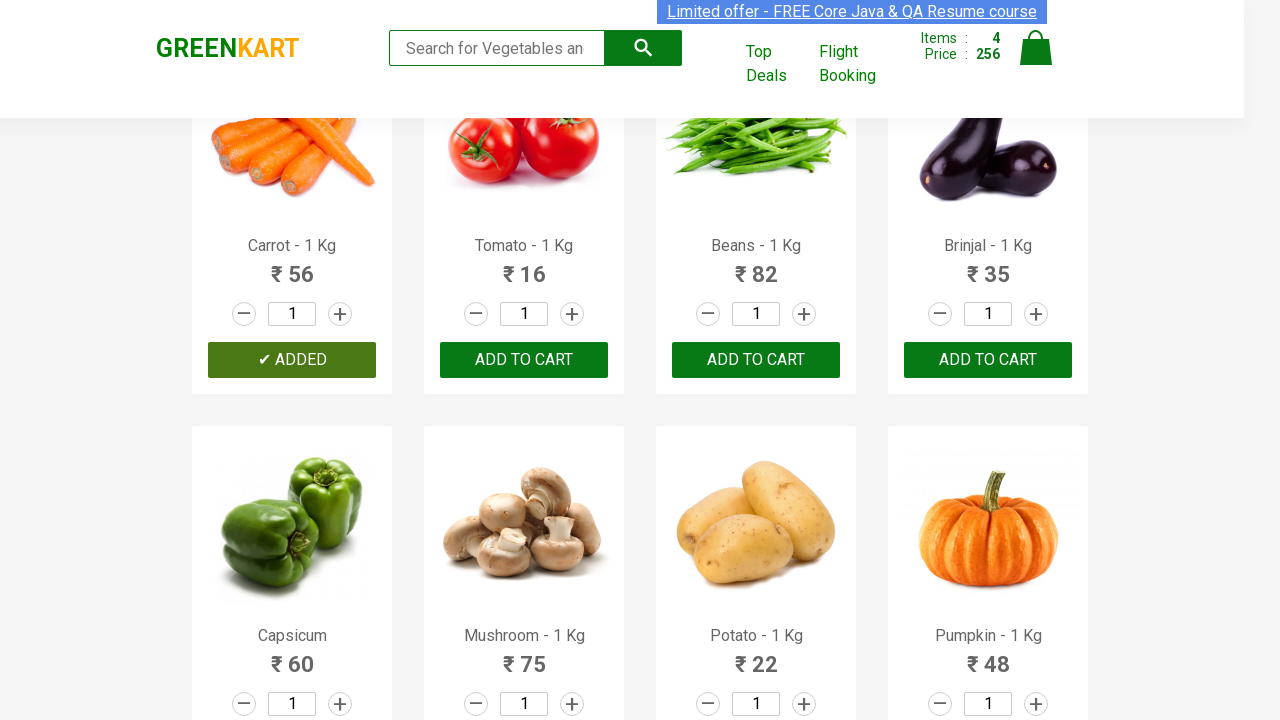

Added Brinjal to cart at (988, 360) on div.product-action > button >> nth=7
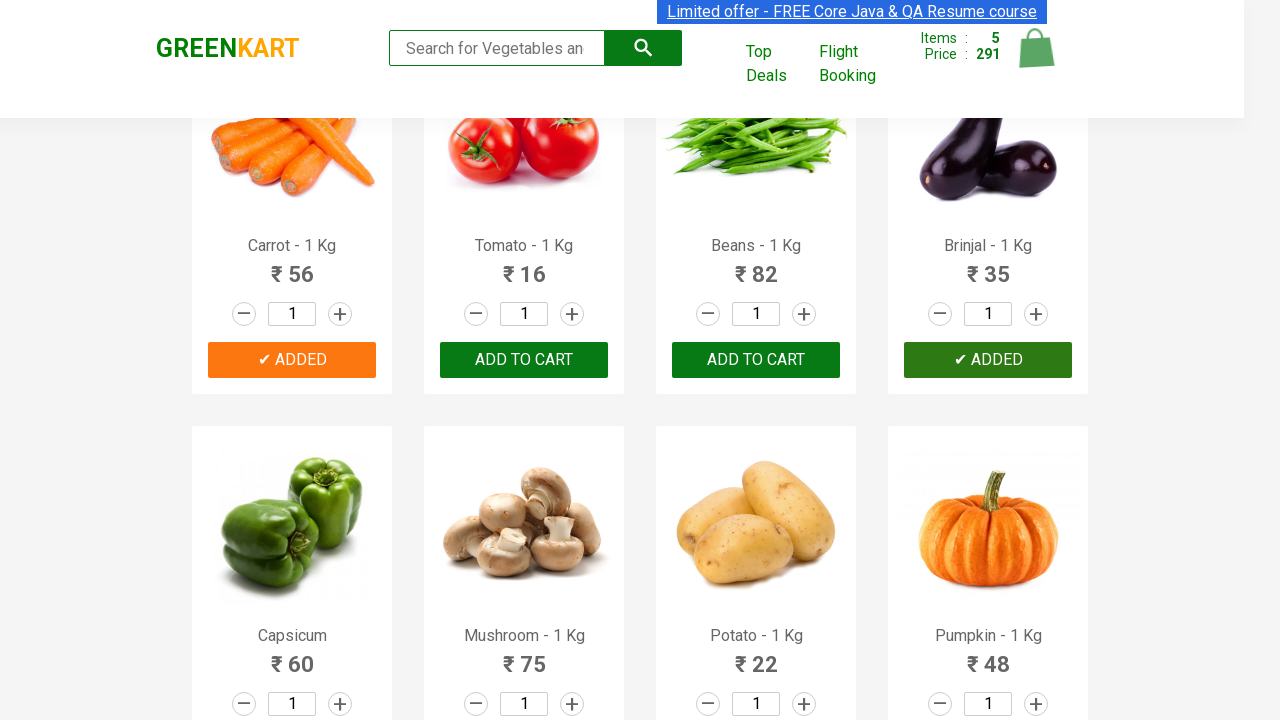

Clicked cart icon to view shopping cart at (1036, 48) on img[alt='Cart']
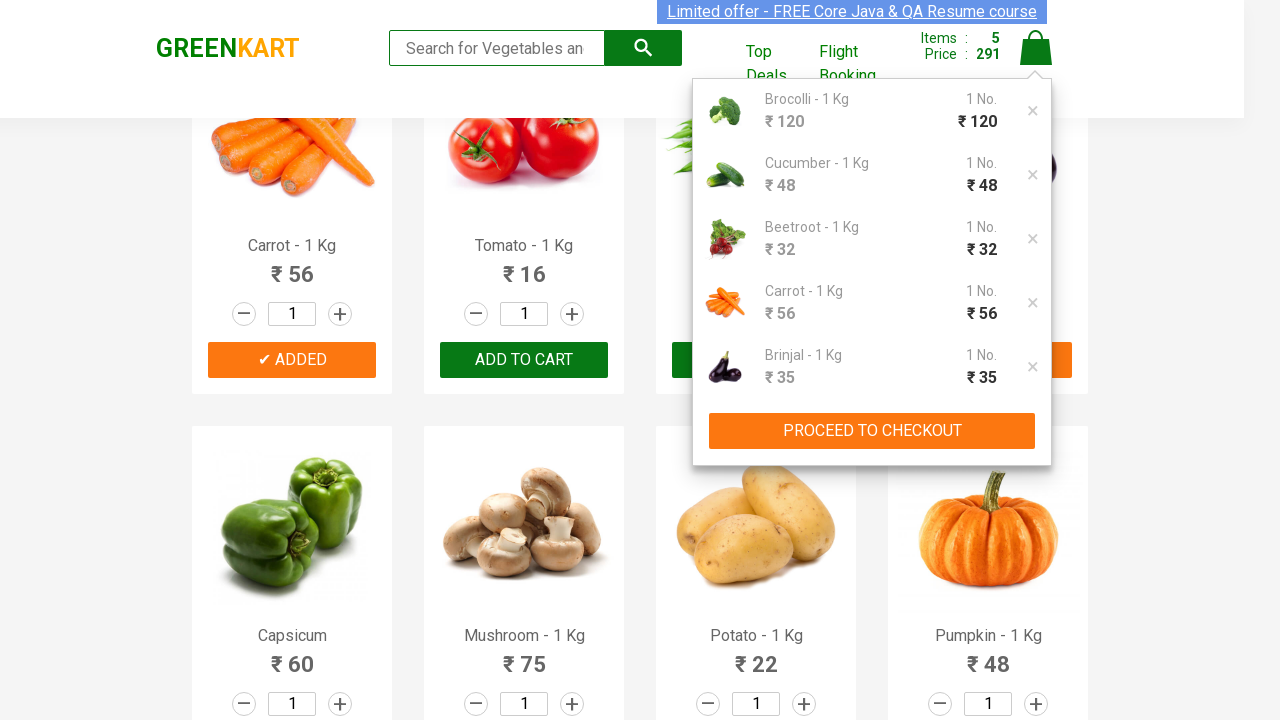

Clicked PROCEED TO CHECKOUT button at (872, 431) on button:has-text('PROCEED TO CHECKOUT')
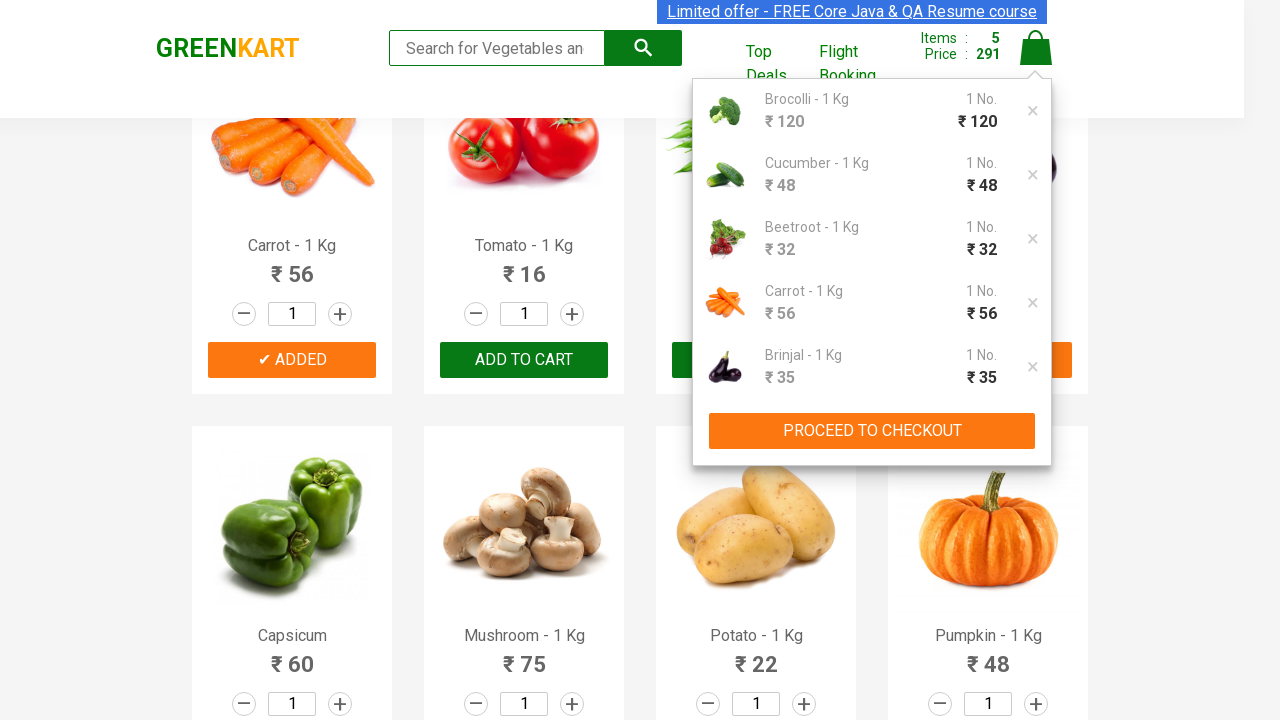

Entered promo code 'TestPromo2024' in the promo code field on input.promoCode
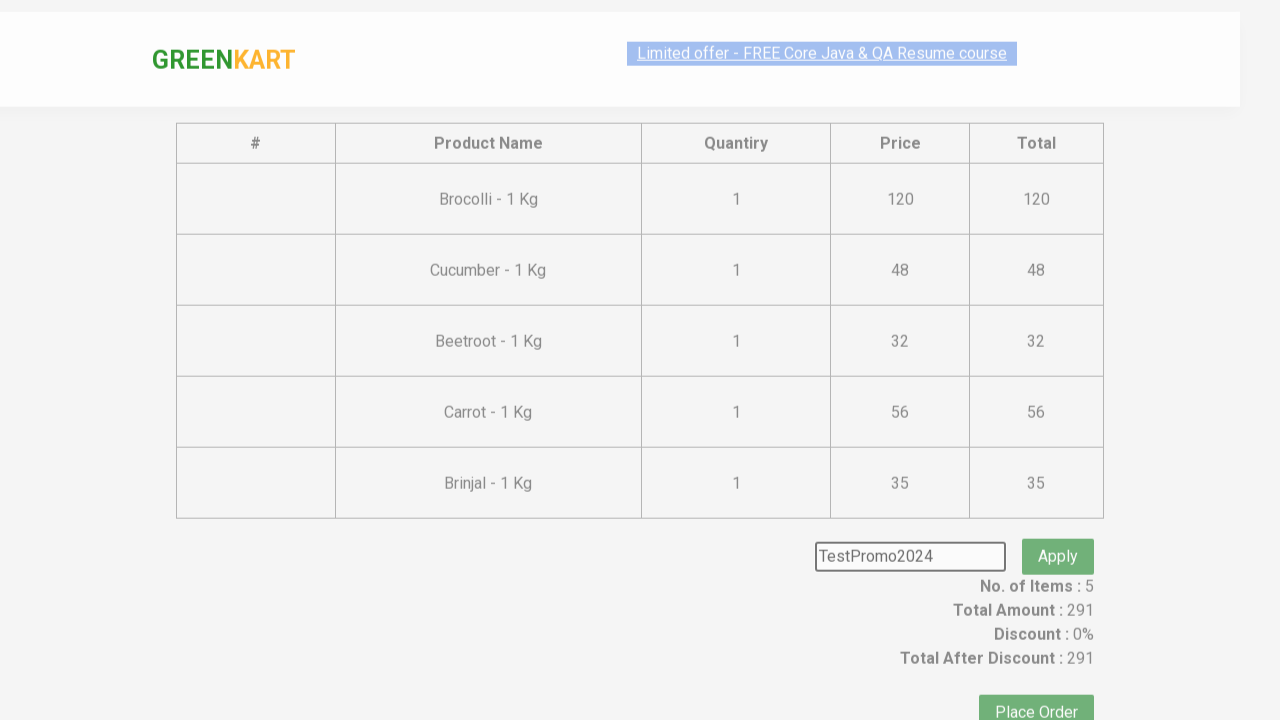

Clicked button to apply promo code at (1058, 530) on button.promoBtn
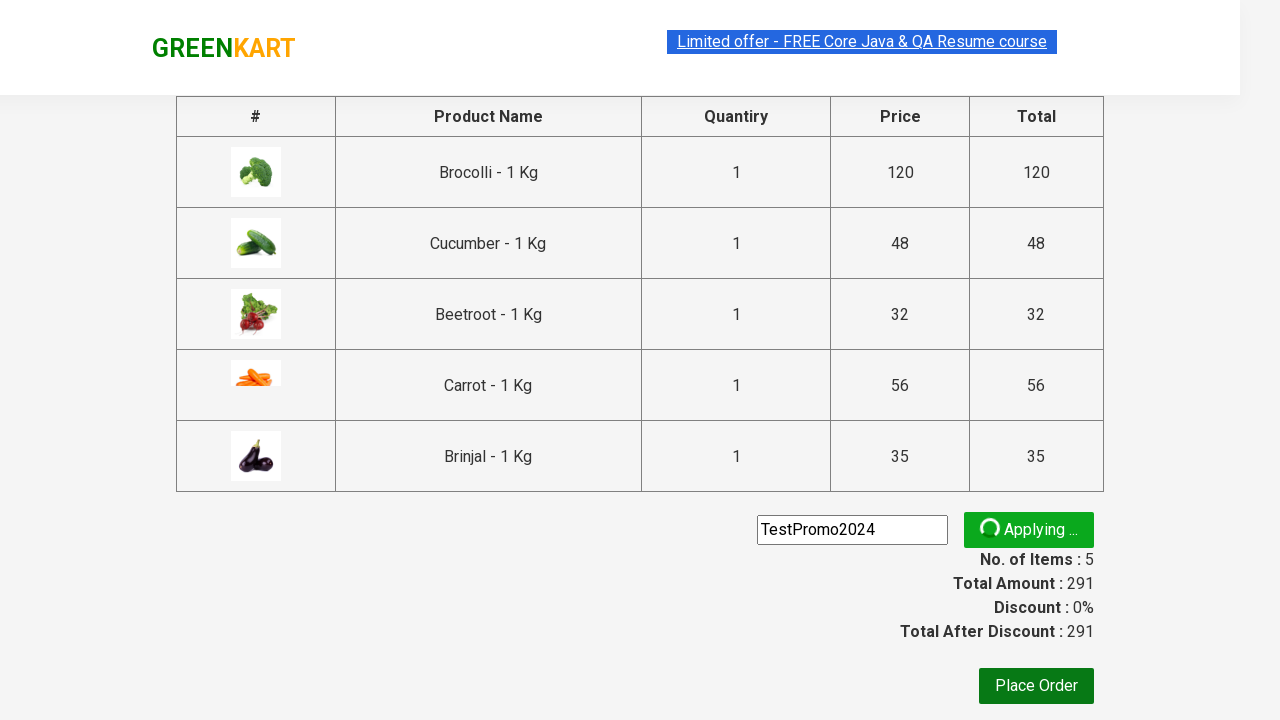

Promo code validation message appeared
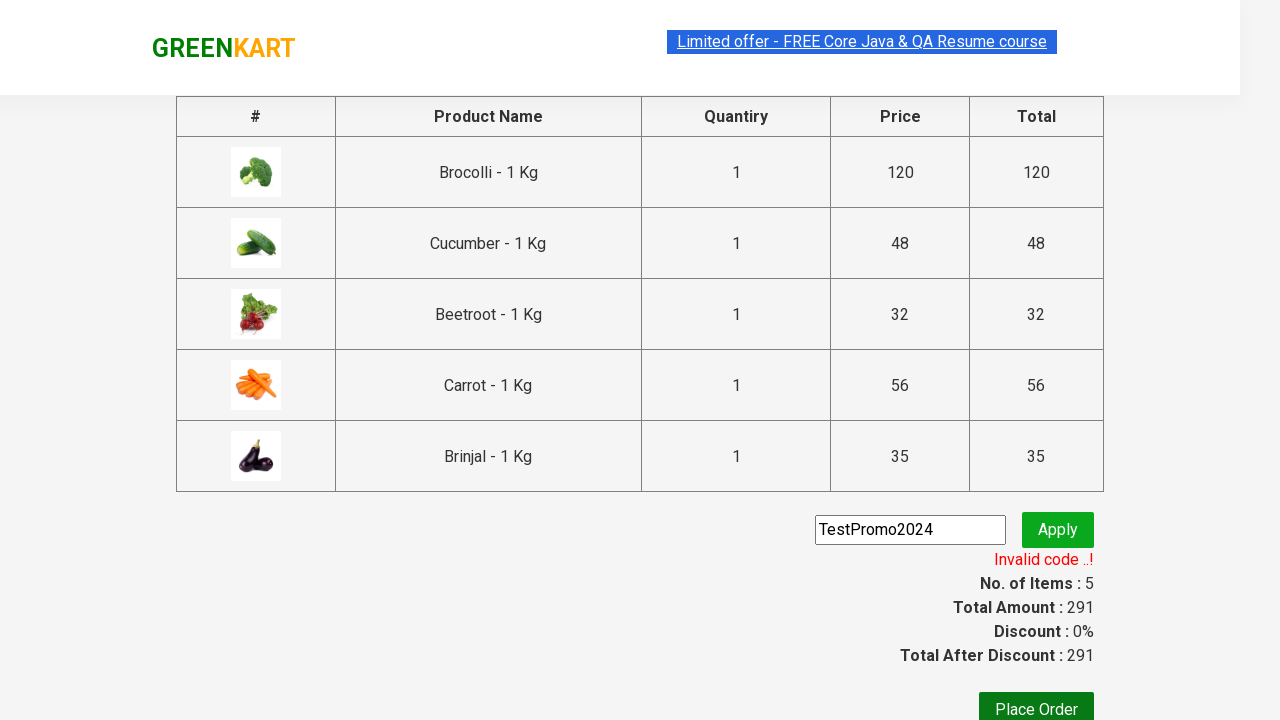

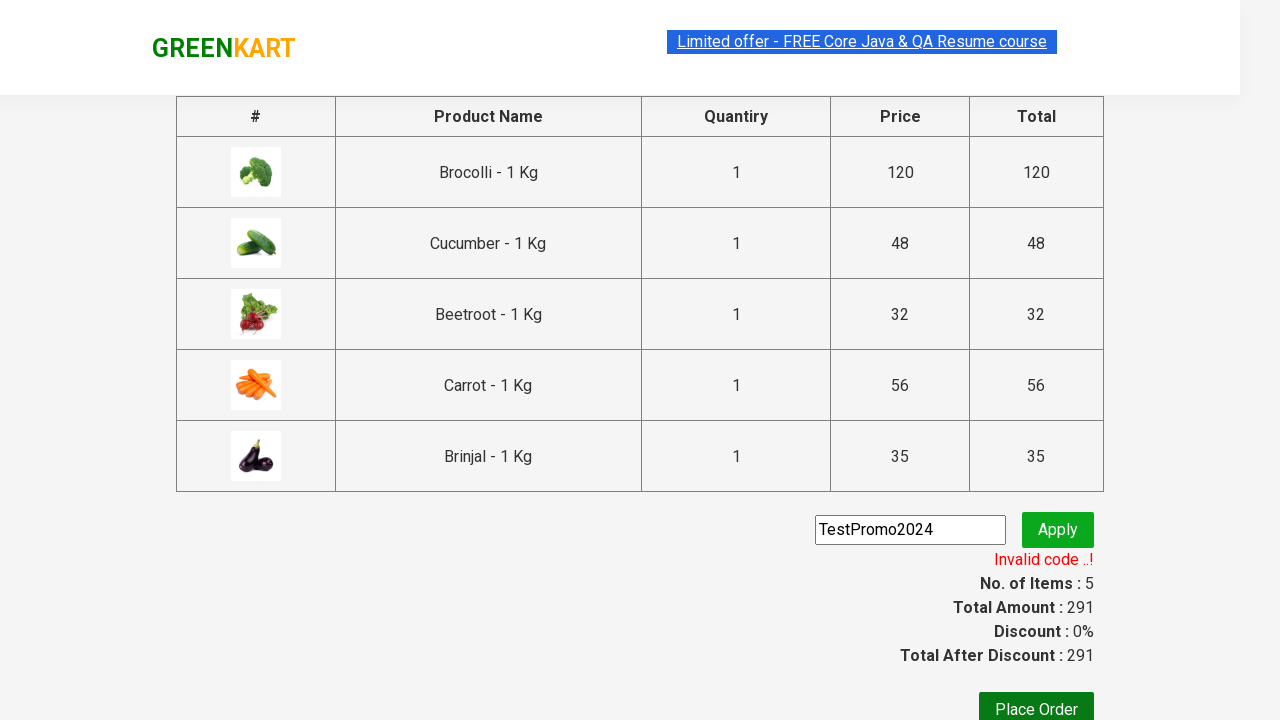